Tests a contact form submission by filling in name, email, and comment fields in Japanese, then submitting the form multiple times

Starting URL: http://www.kaasan.info/sample/2012/10/simple_form/mail.php

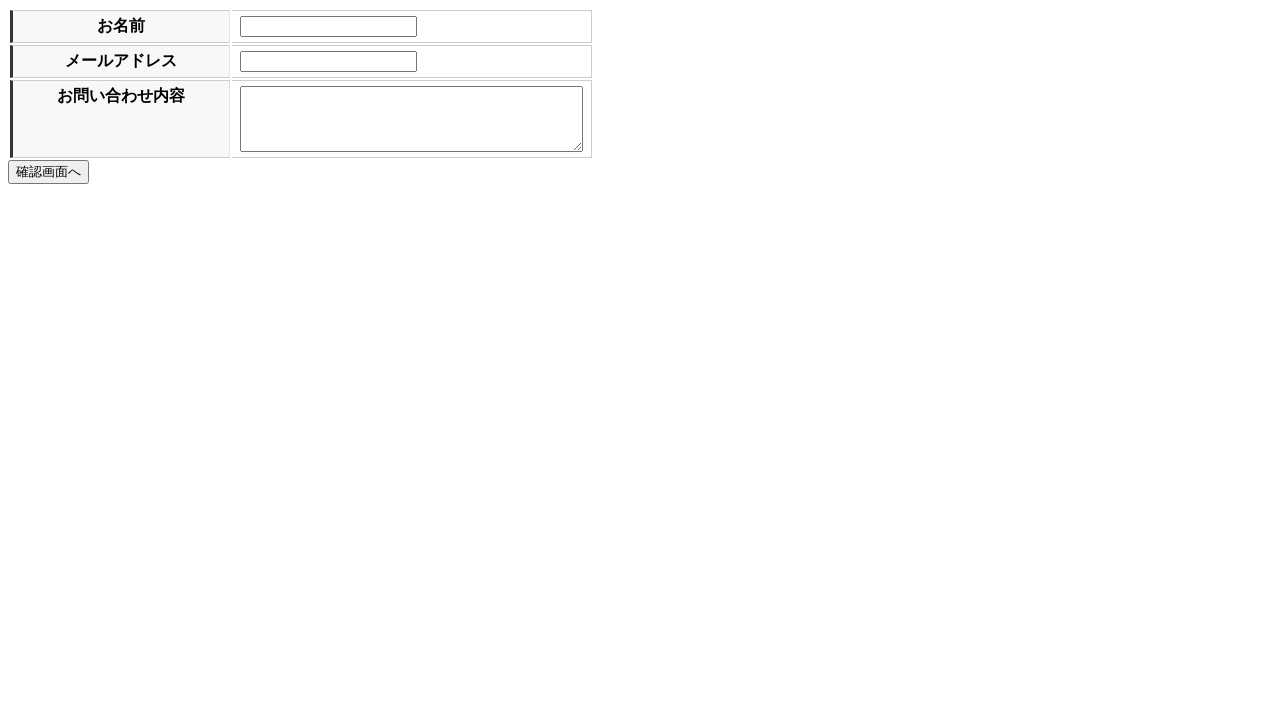

Clicked submit button for validation check at (48, 172) on input[name='submit']
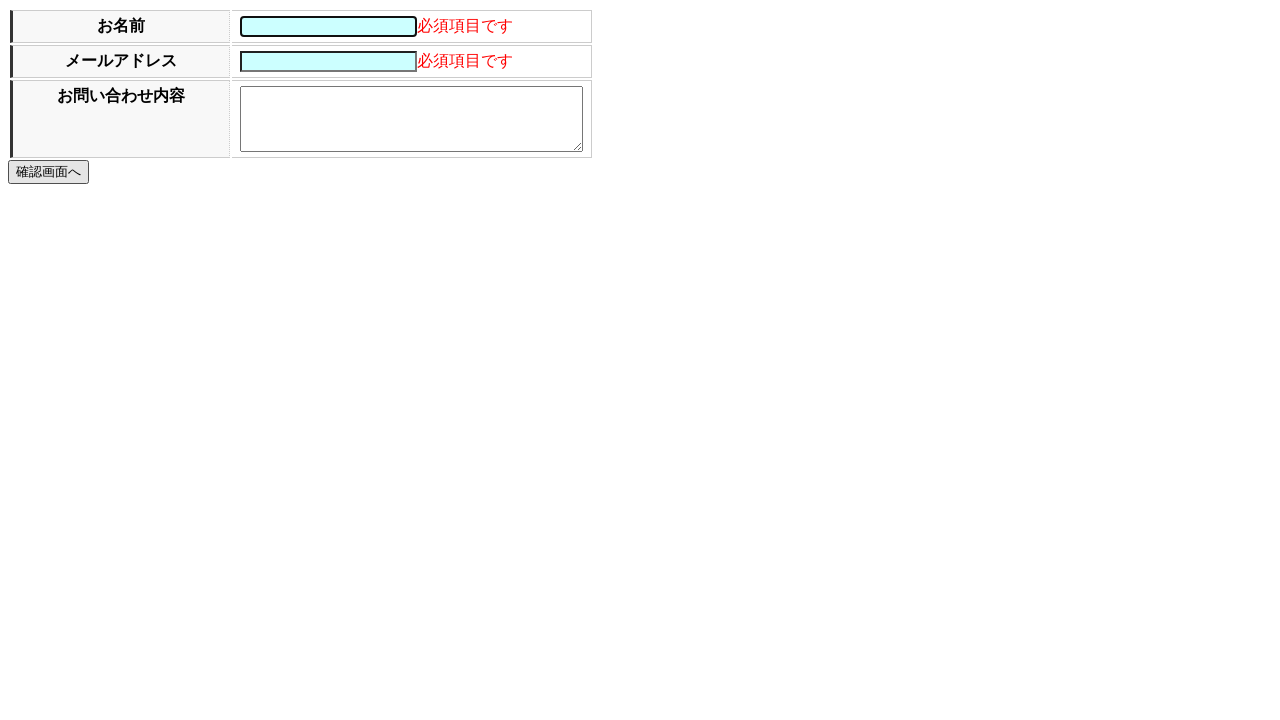

Filled name field with Japanese text 'ITかあさん' on input[name='name']
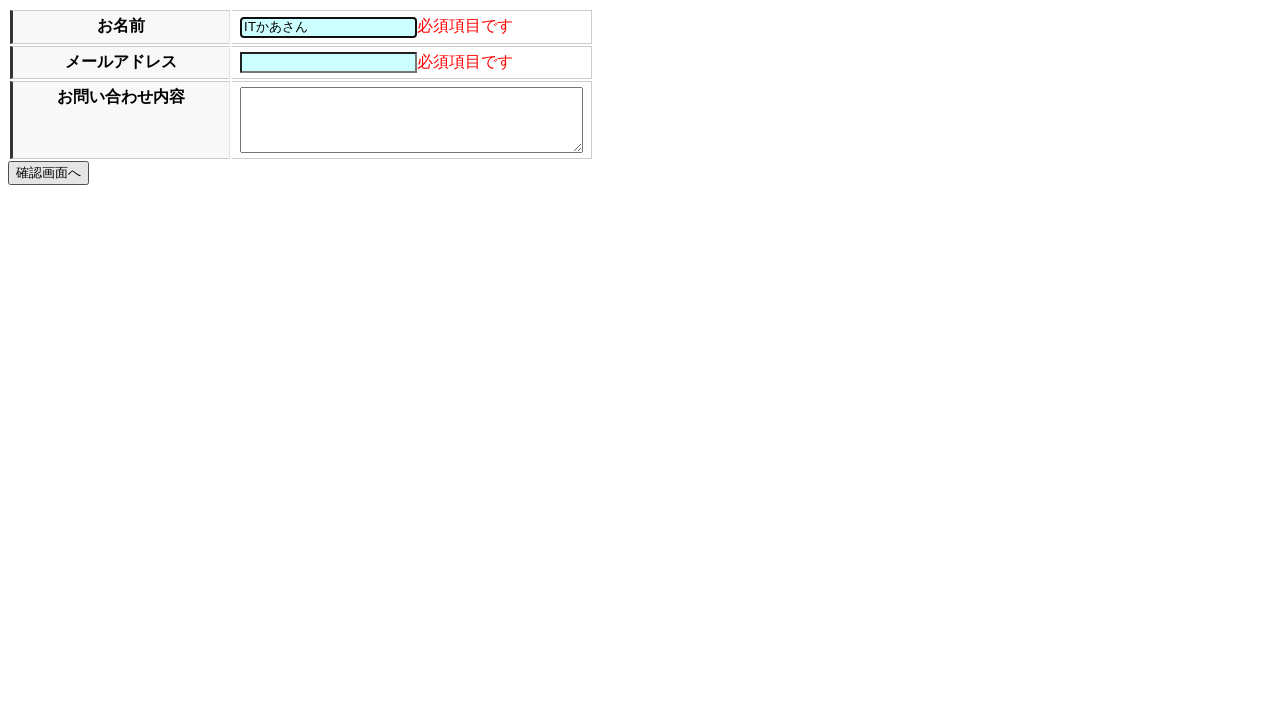

Filled email field with 'info@kaasan.info' on input[name='e_mail']
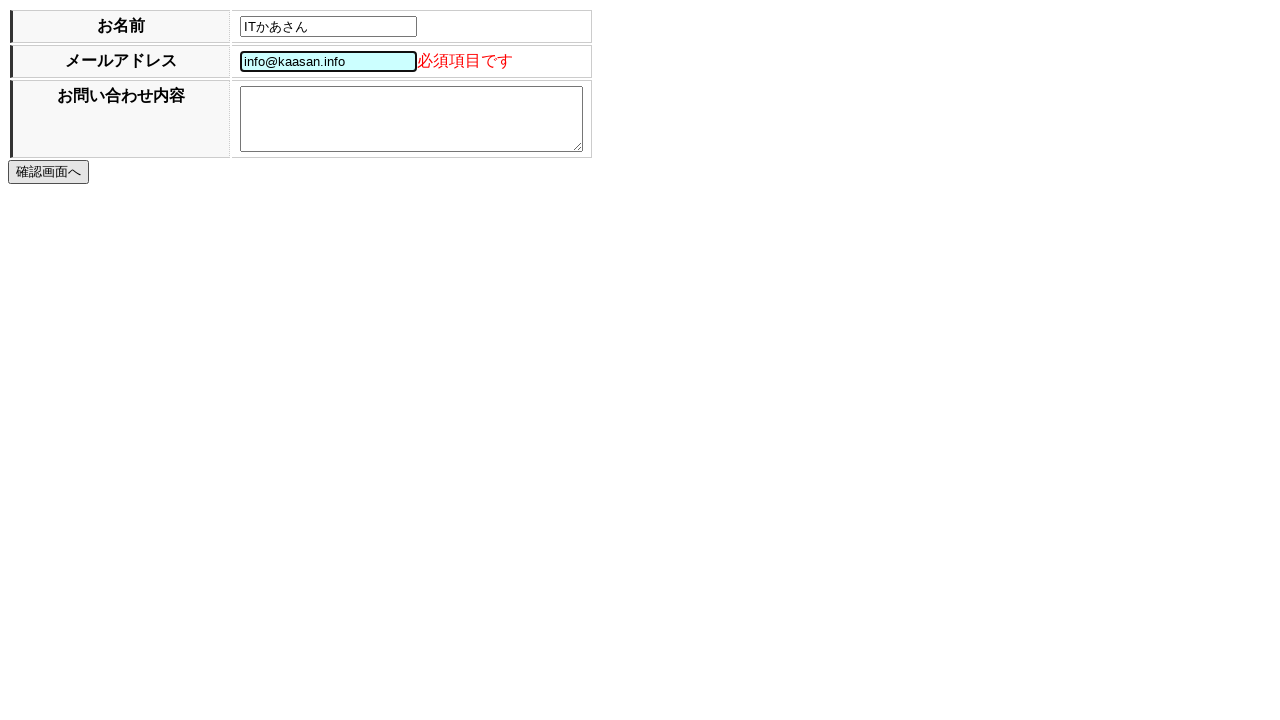

Filled comment field with Japanese text '今からJavaScript祭の参加は可能ですか？' on textarea[name='comment']
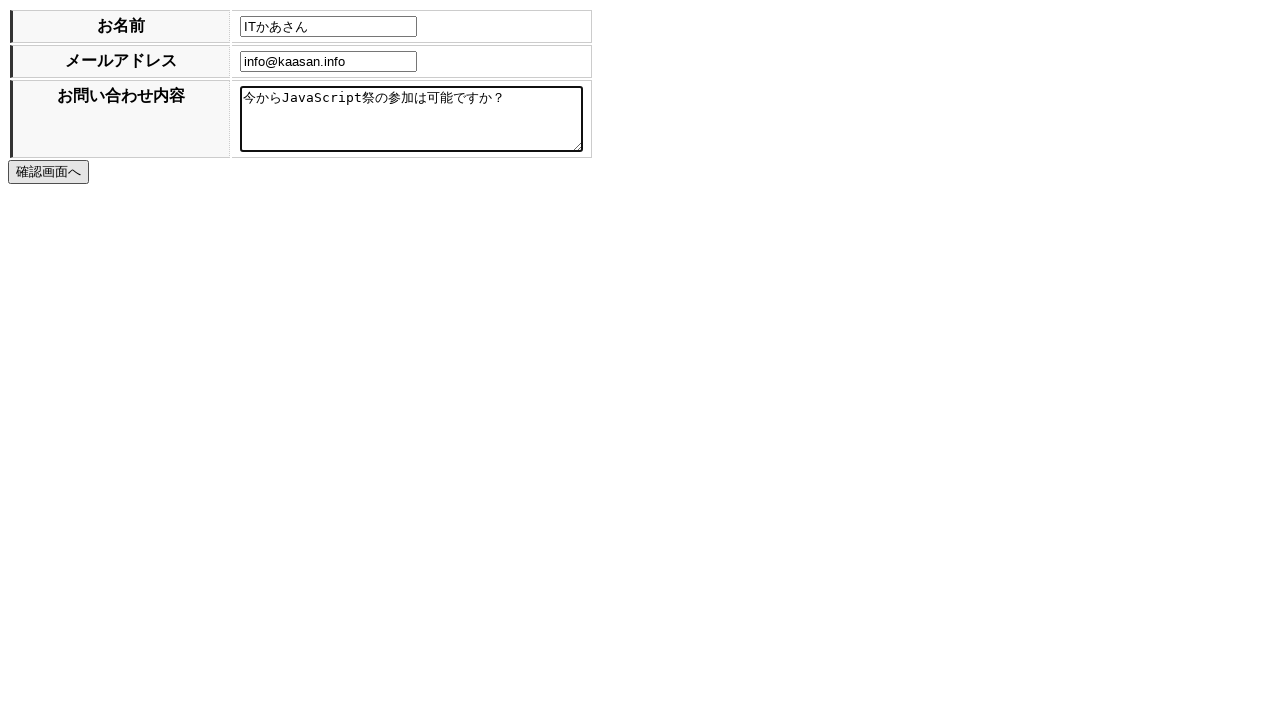

Submitted the form with filled data at (48, 172) on input[name='submit']
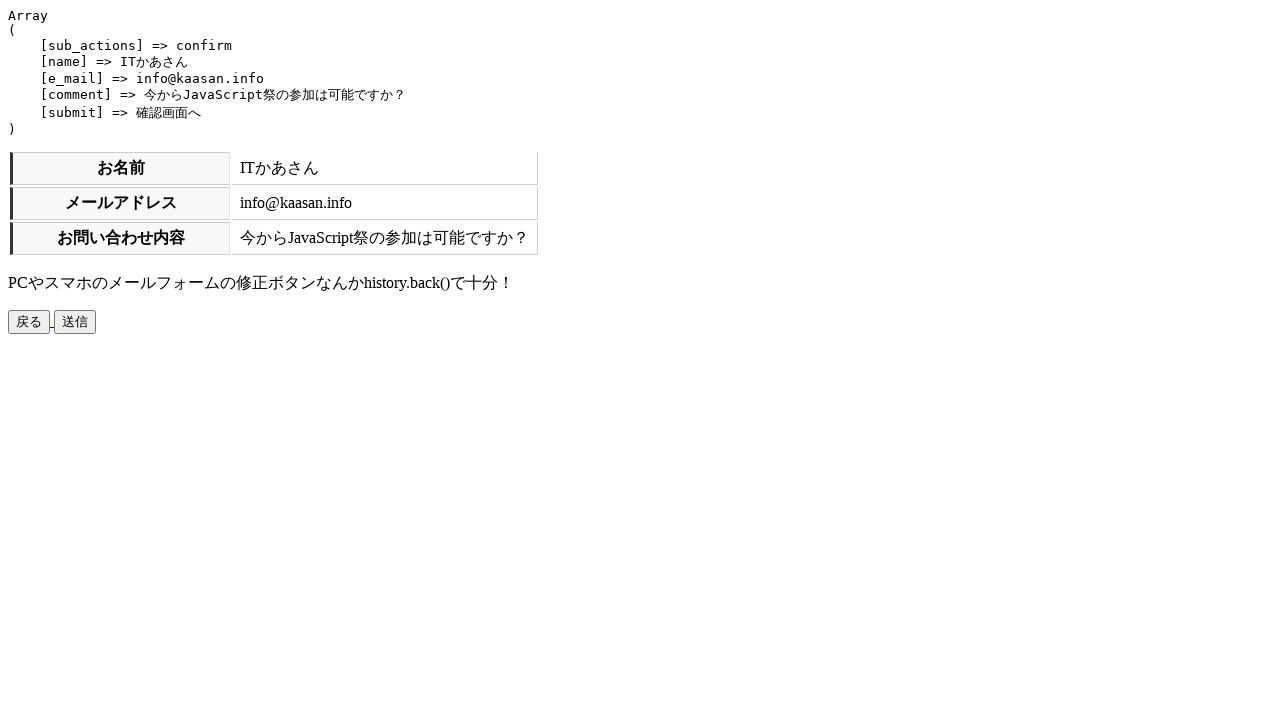

Confirmed form submission at (75, 322) on input[name='submit']
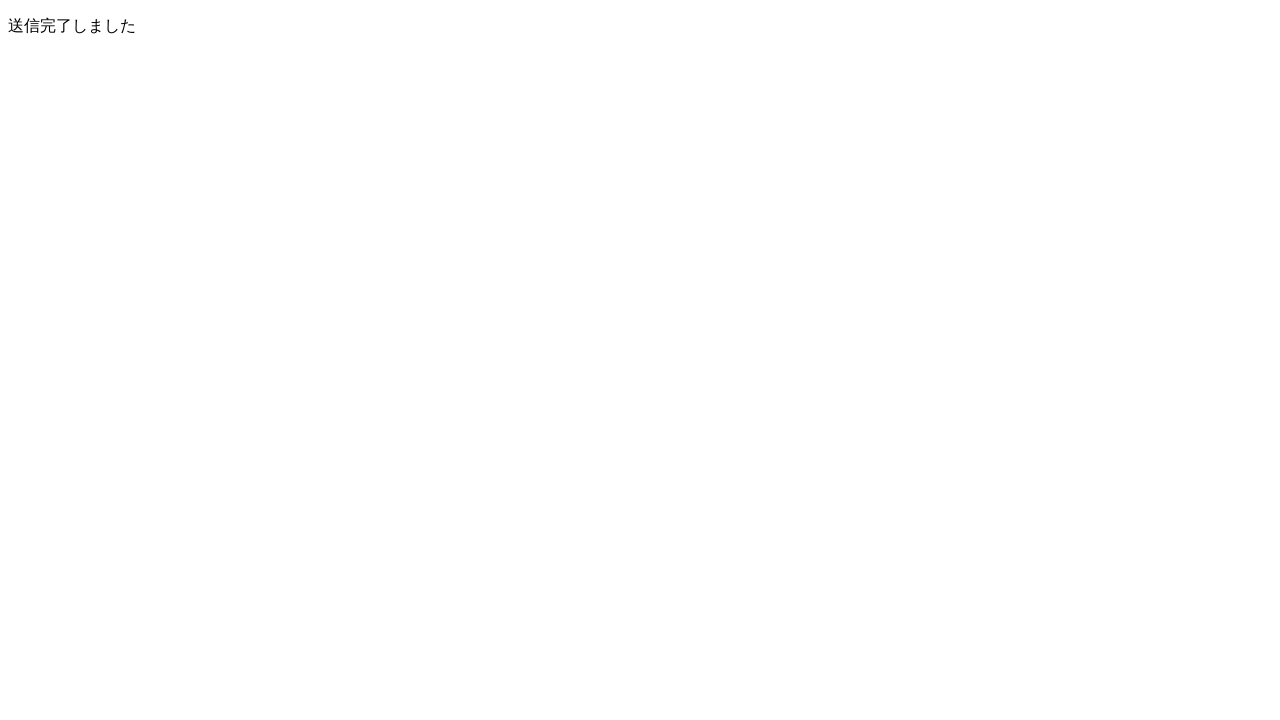

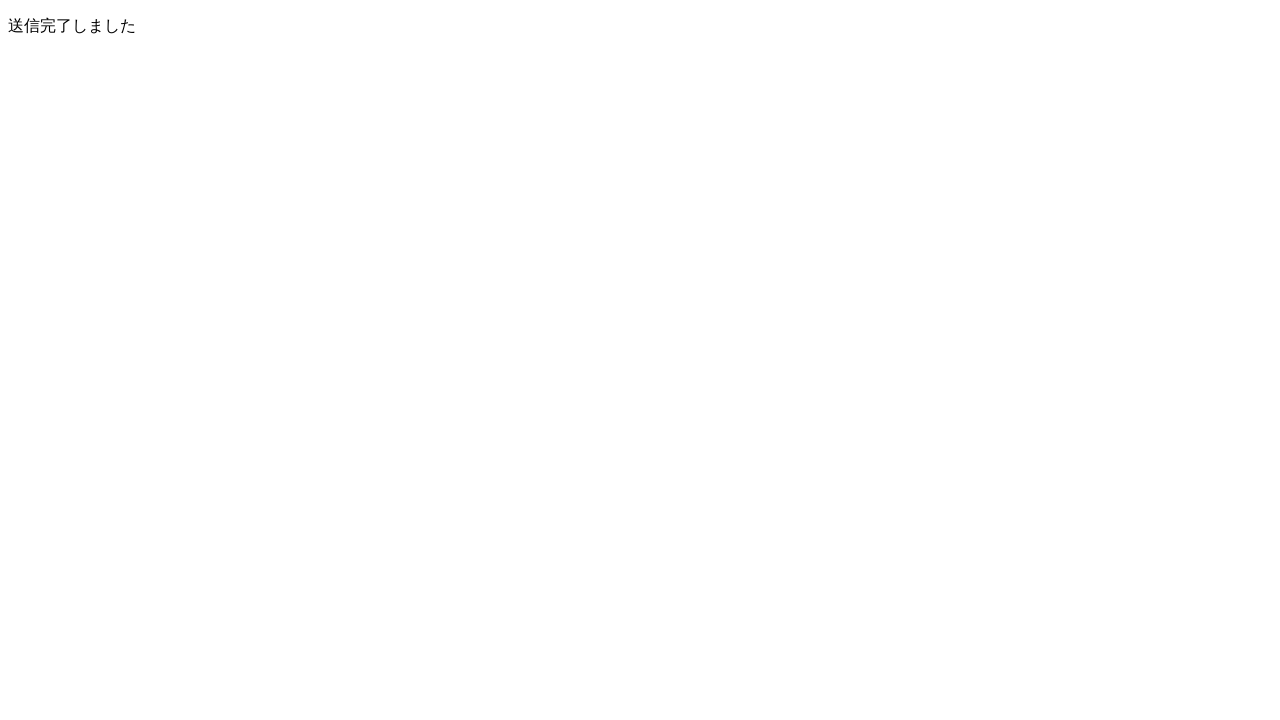